Tests adding multiple todo items to the list by filling the input and pressing Enter

Starting URL: https://demo.playwright.dev/todomvc

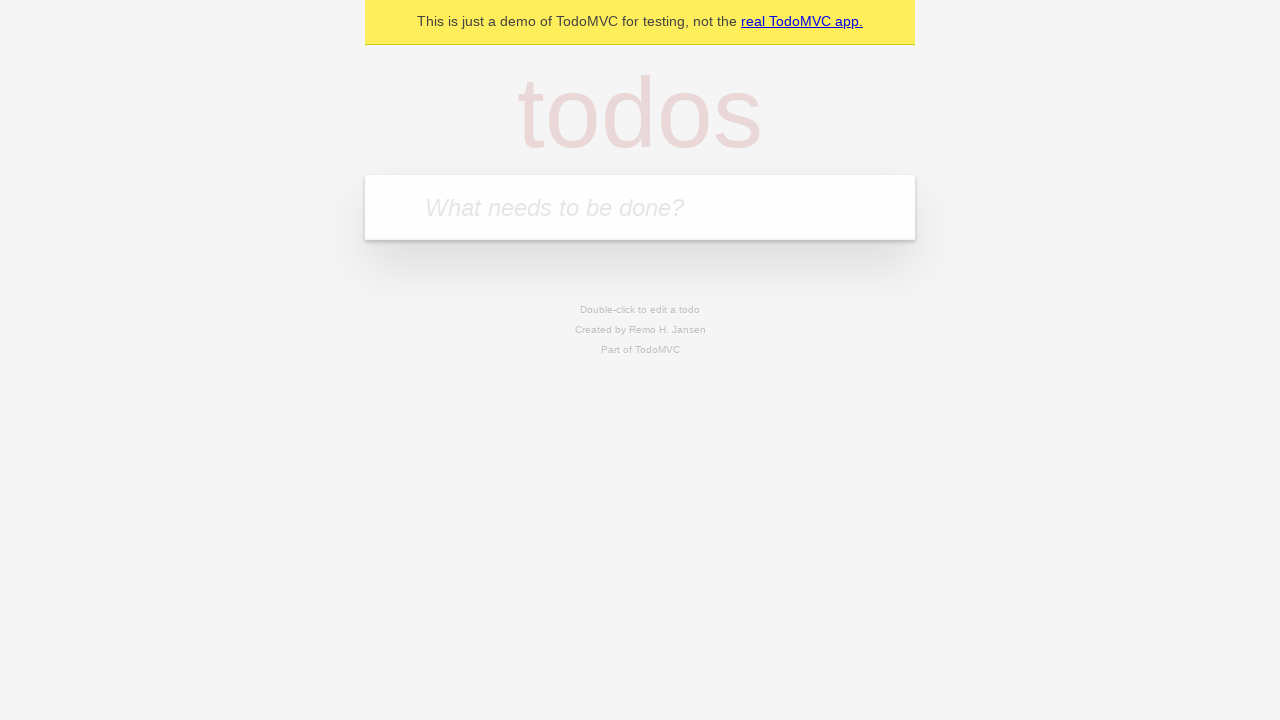

Located the todo input field with placeholder 'What needs to be done?'
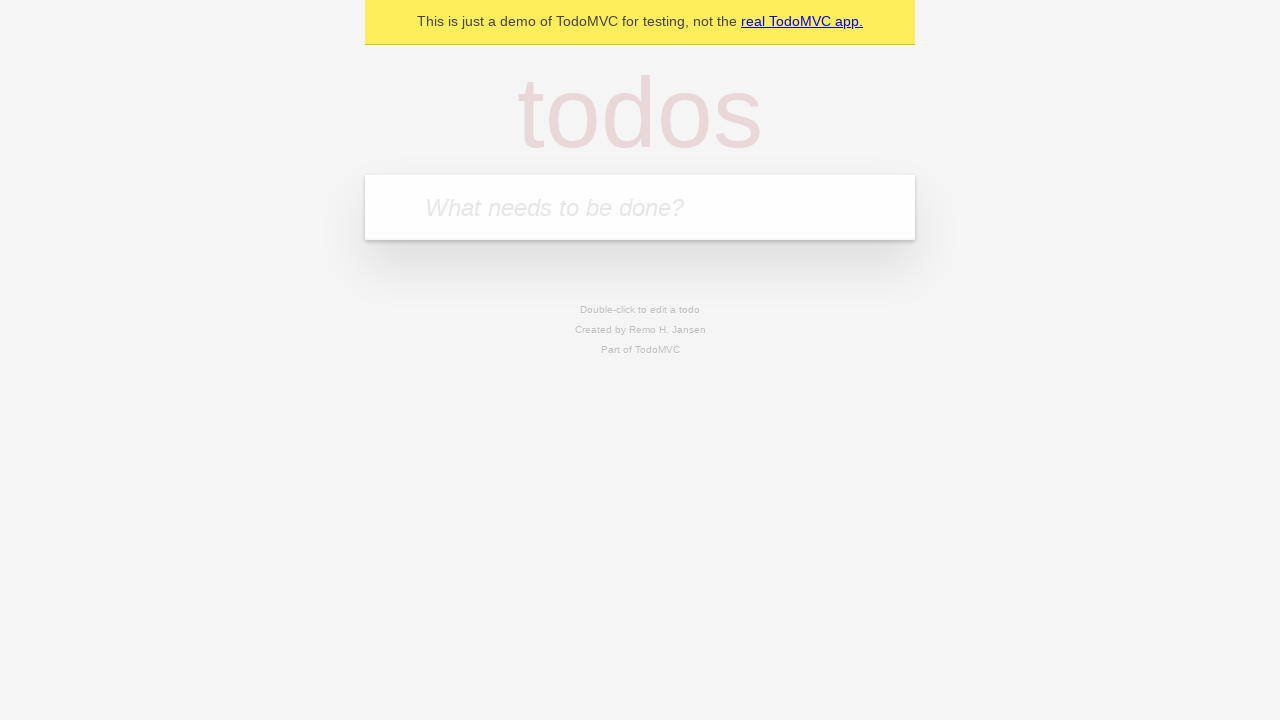

Filled todo input with 'buy some cheese' on internal:attr=[placeholder="What needs to be done?"i]
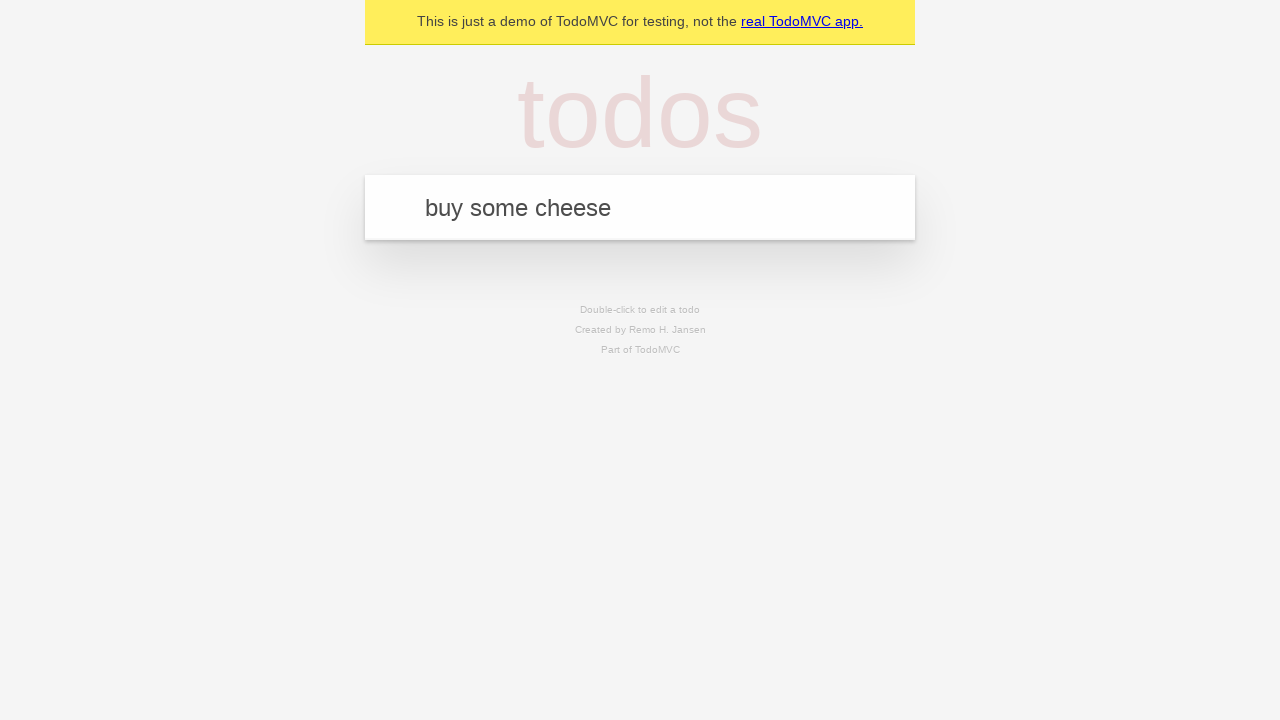

Pressed Enter to add first todo item on internal:attr=[placeholder="What needs to be done?"i]
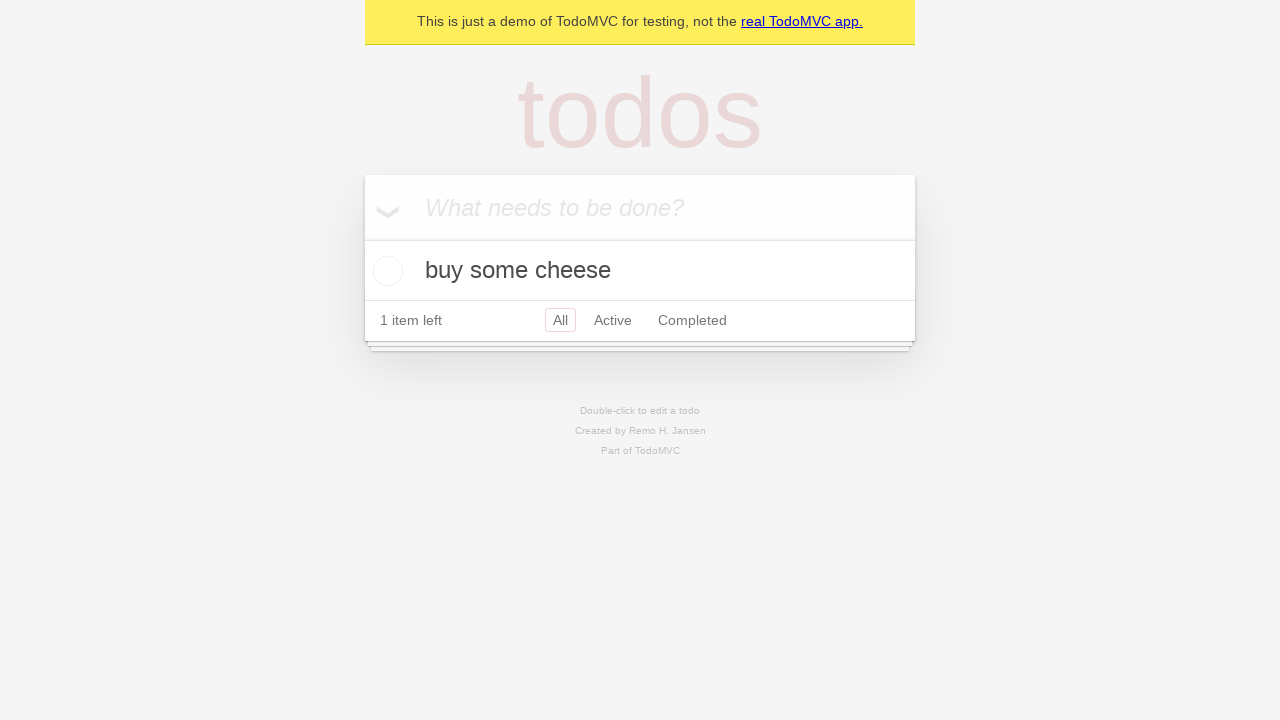

Filled todo input with 'feed the cat' on internal:attr=[placeholder="What needs to be done?"i]
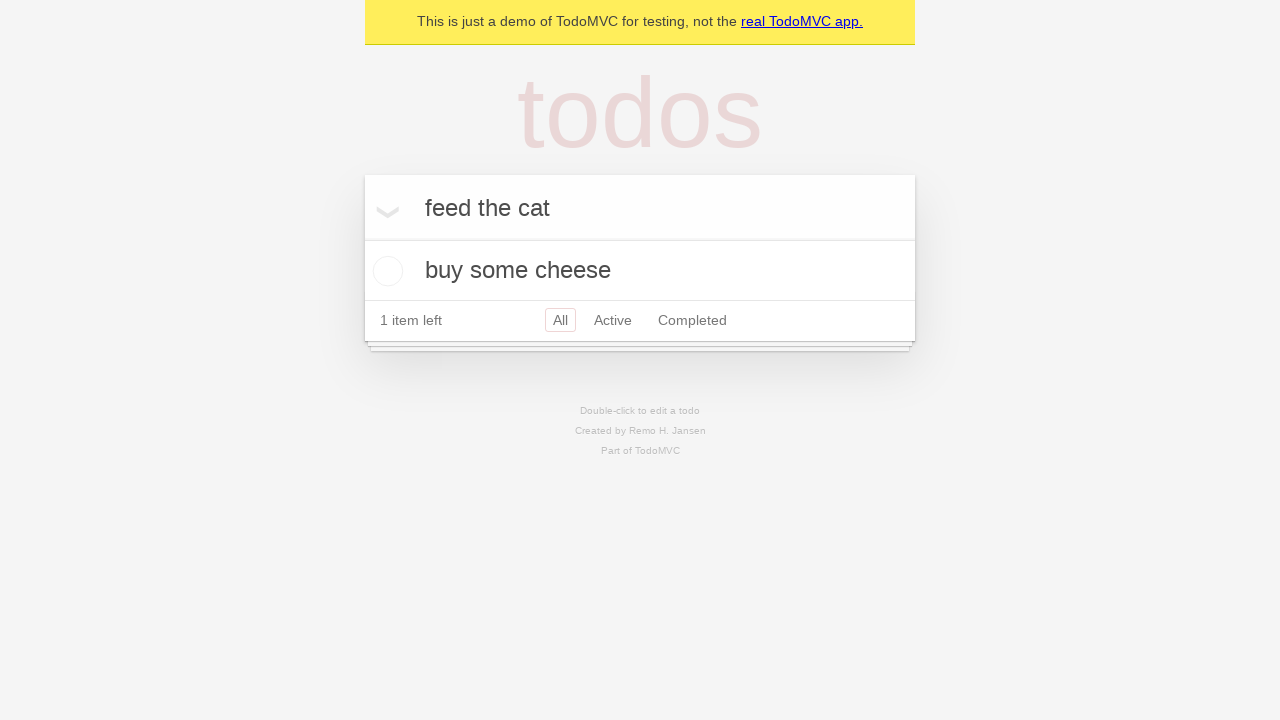

Pressed Enter to add second todo item on internal:attr=[placeholder="What needs to be done?"i]
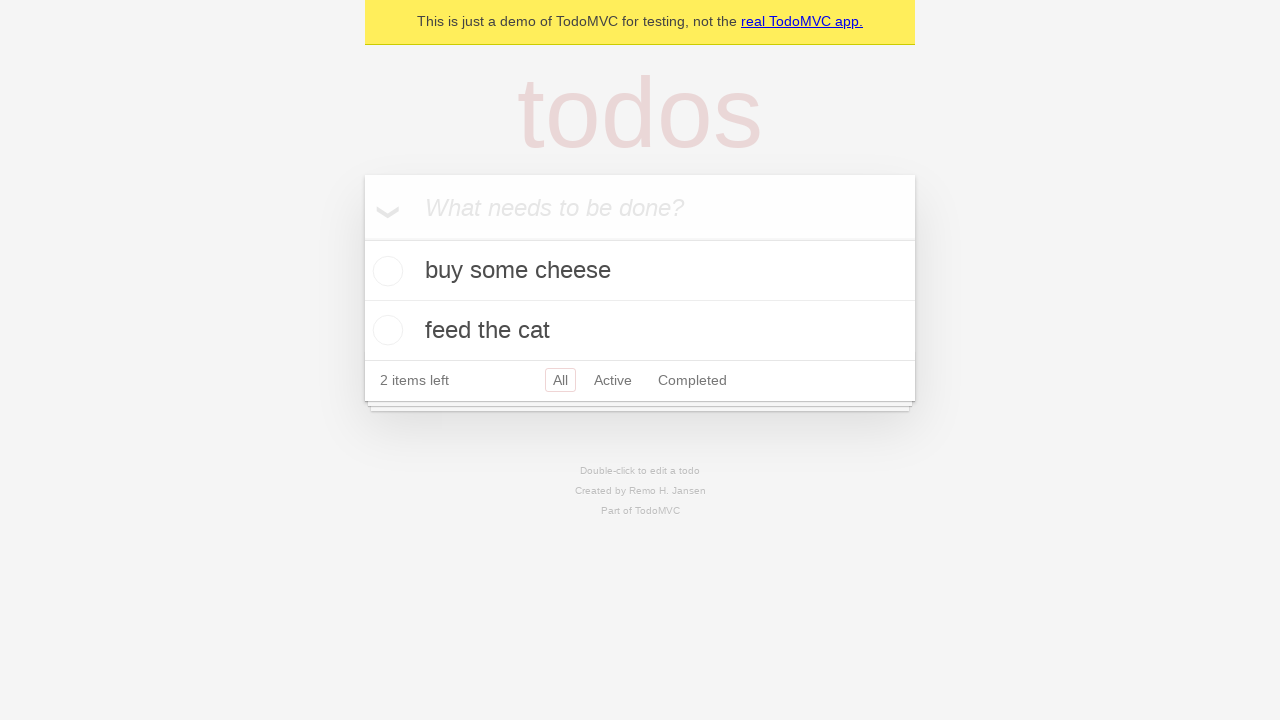

Waited for todo items to appear in the list
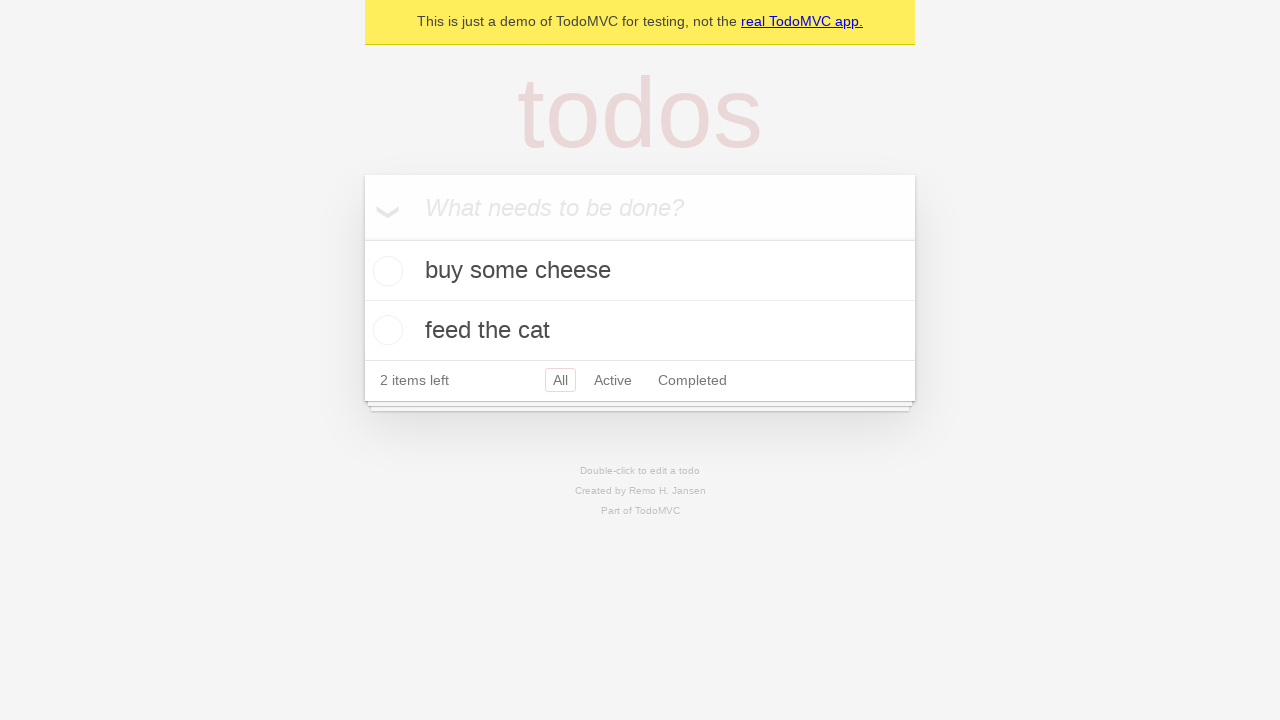

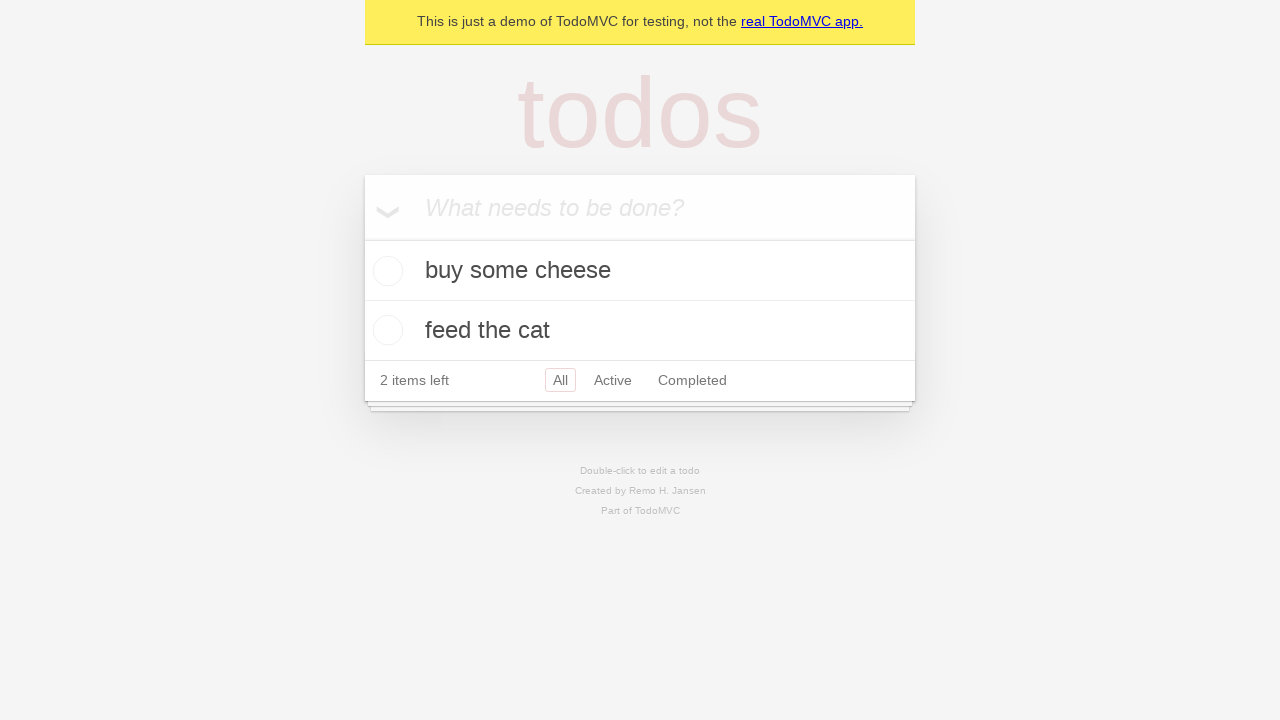